Tests A/B test opt-out by visiting the split testing page, adding an Optimizely opt-out cookie, refreshing the page, and verifying the page shows "No A/B Test" heading.

Starting URL: http://the-internet.herokuapp.com/abtest

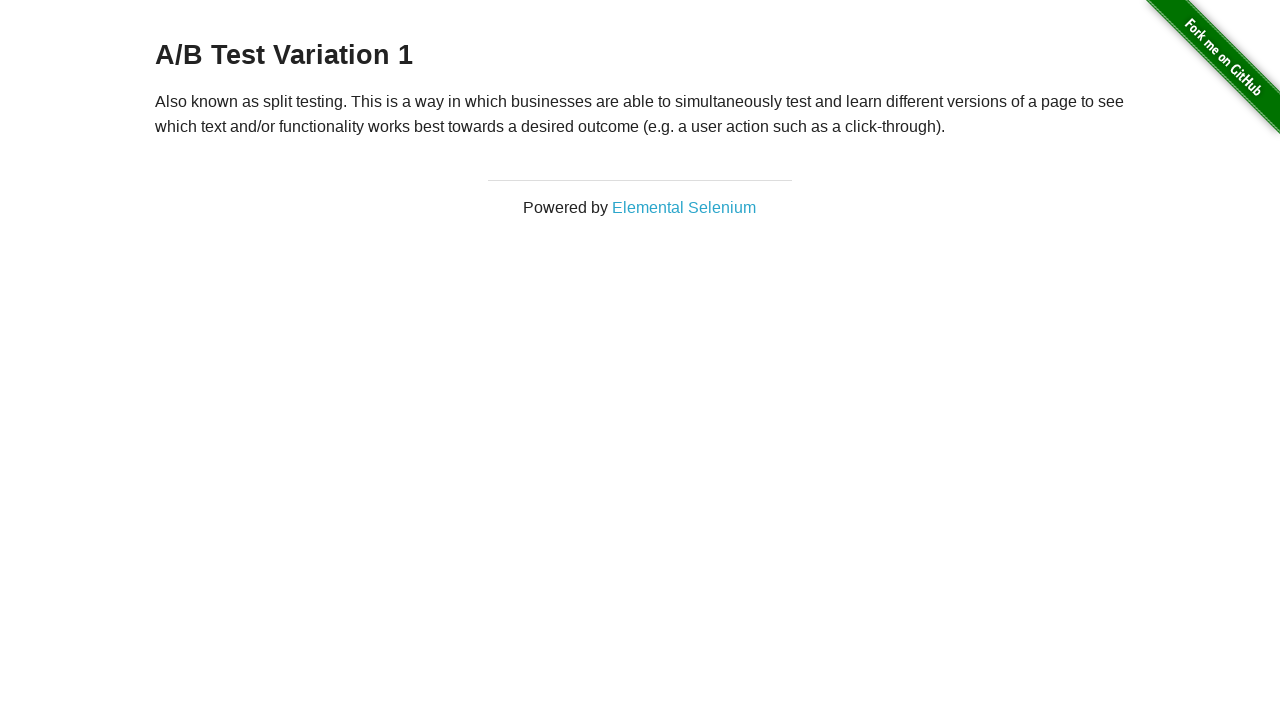

Navigated to A/B test page
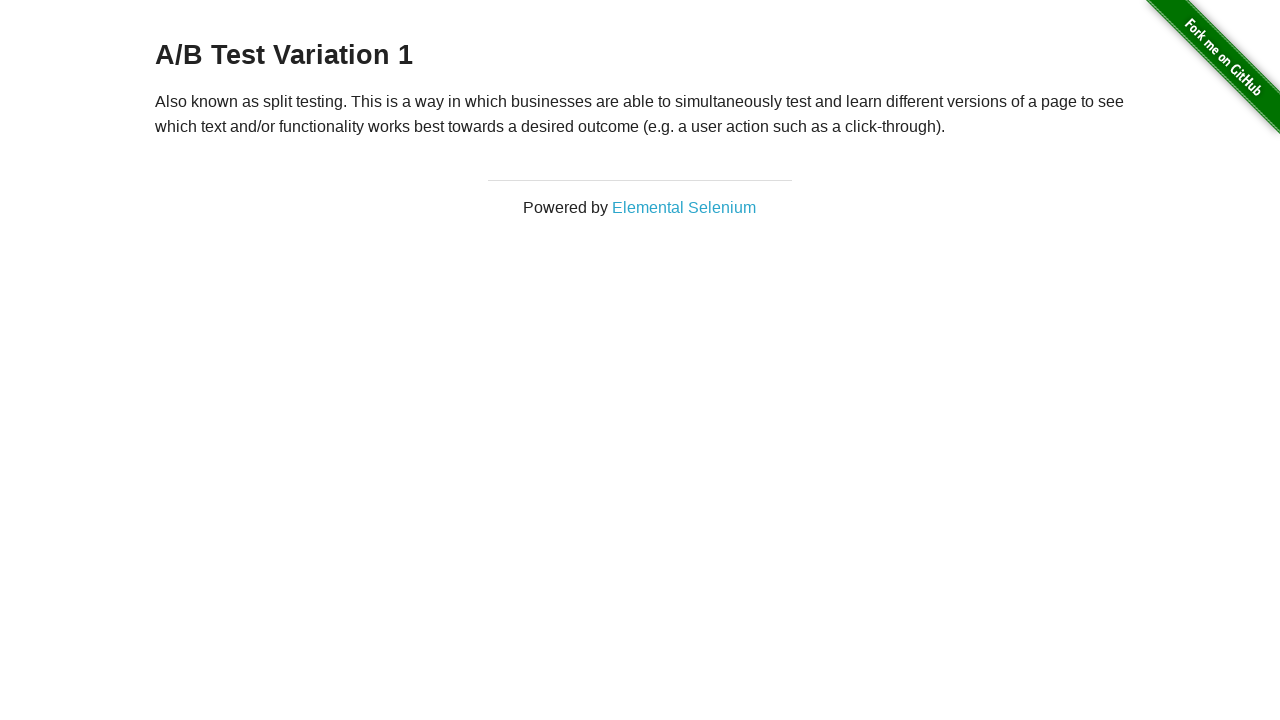

Located h3 heading element
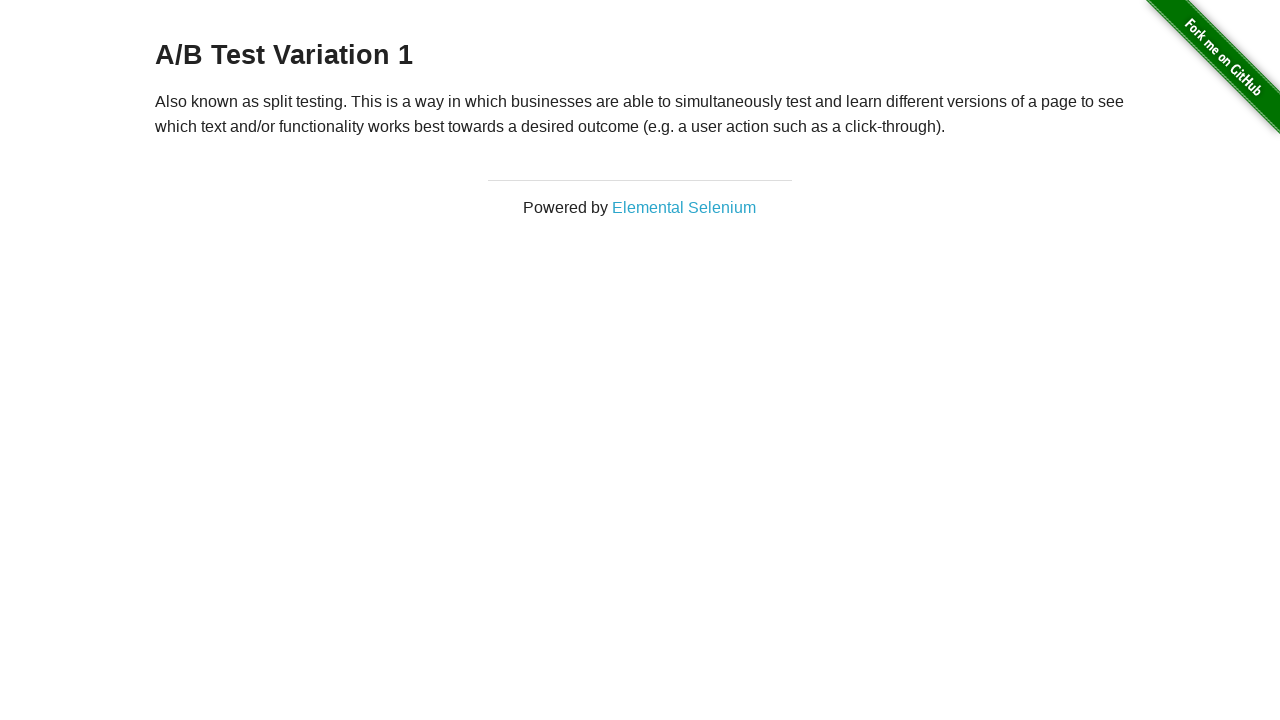

Retrieved heading text: 'A/B Test Variation 1'
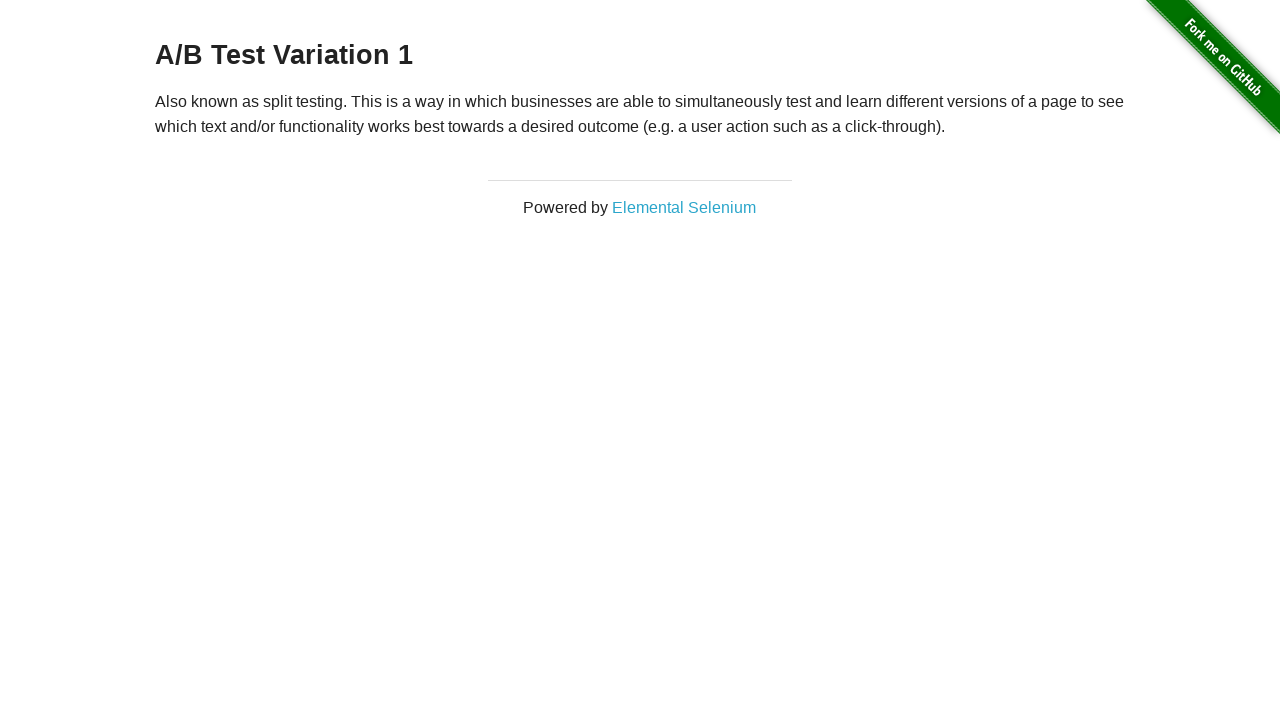

Added Optimizely opt-out cookie
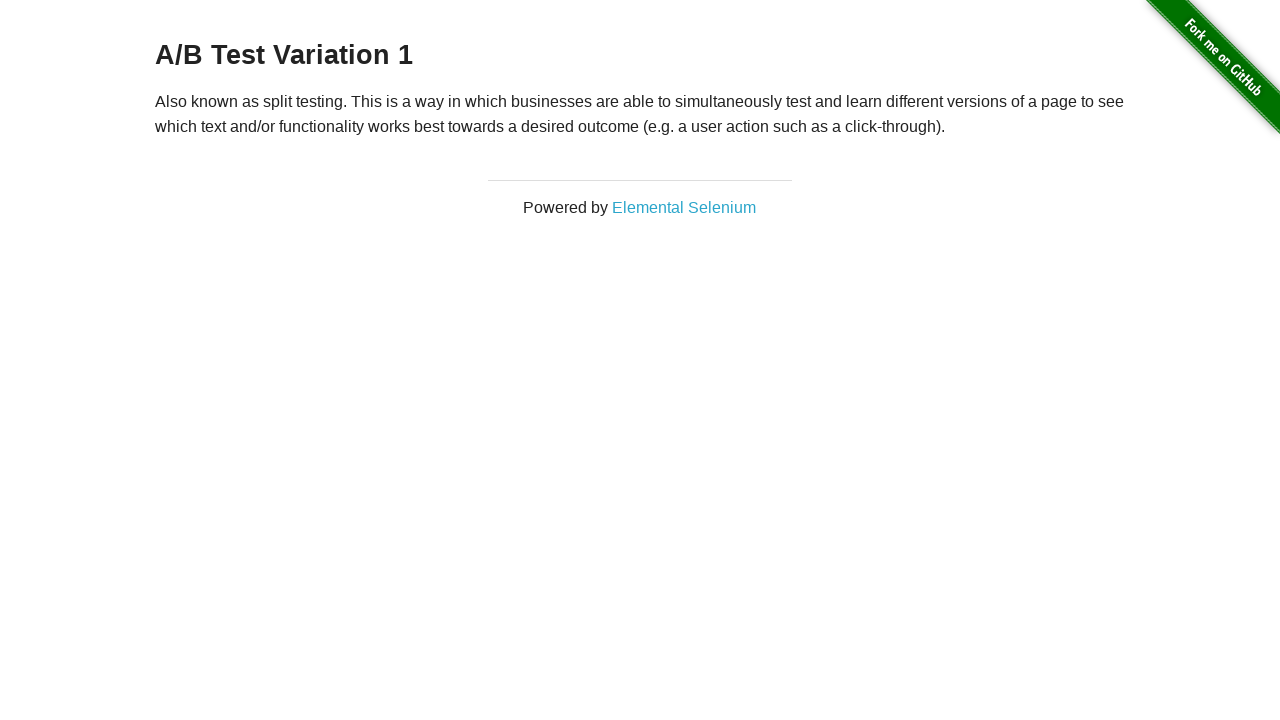

Reloaded page after adding opt-out cookie
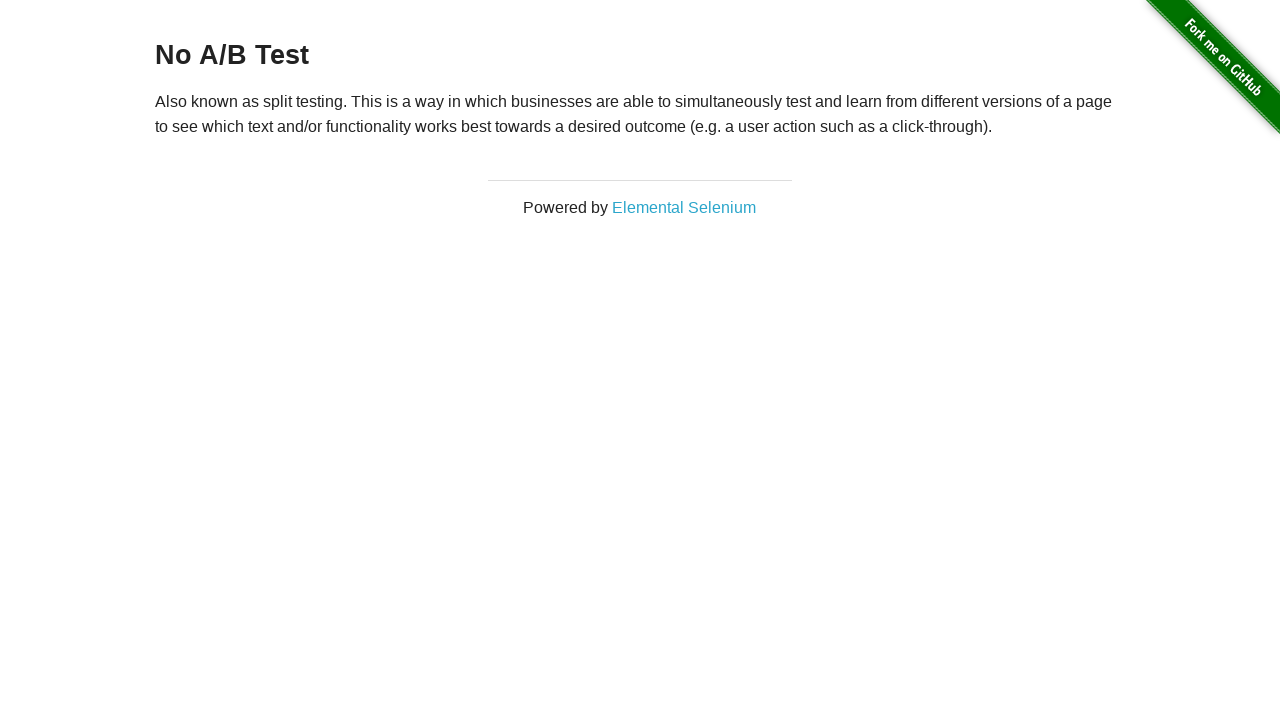

Waited for h3 heading to be visible
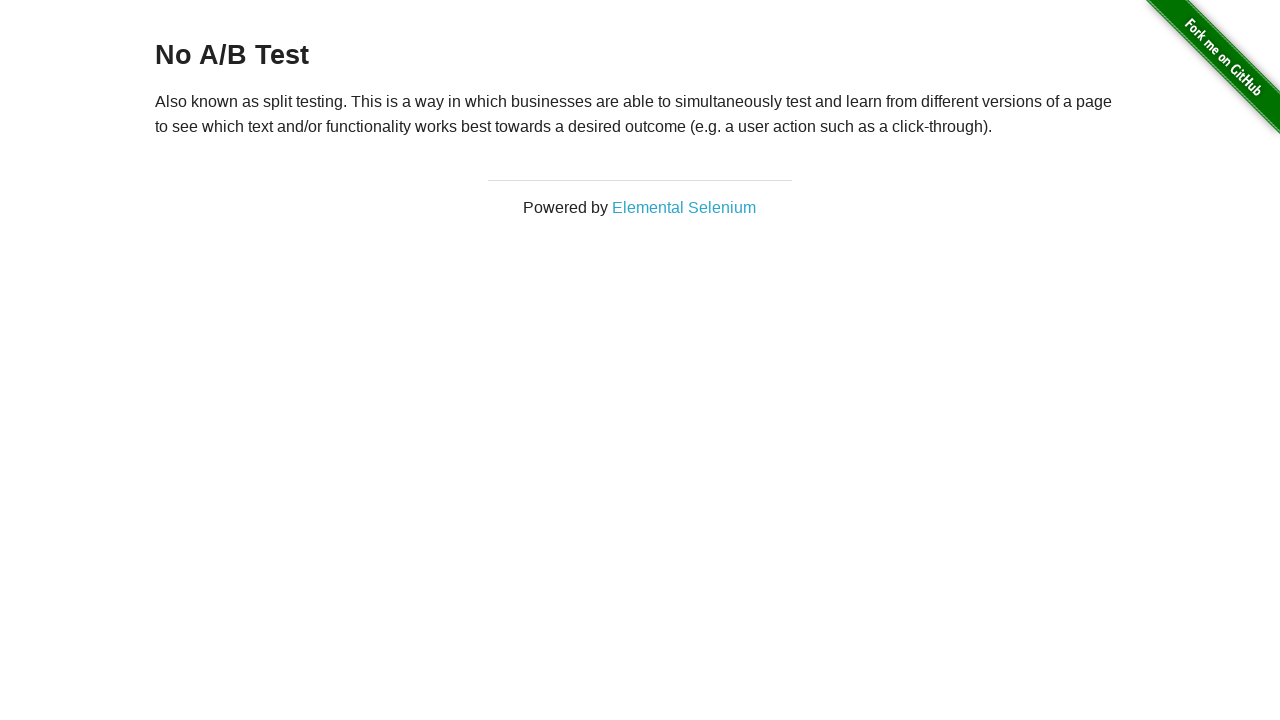

Verified heading text shows opt-out state: 'No A/B Test'
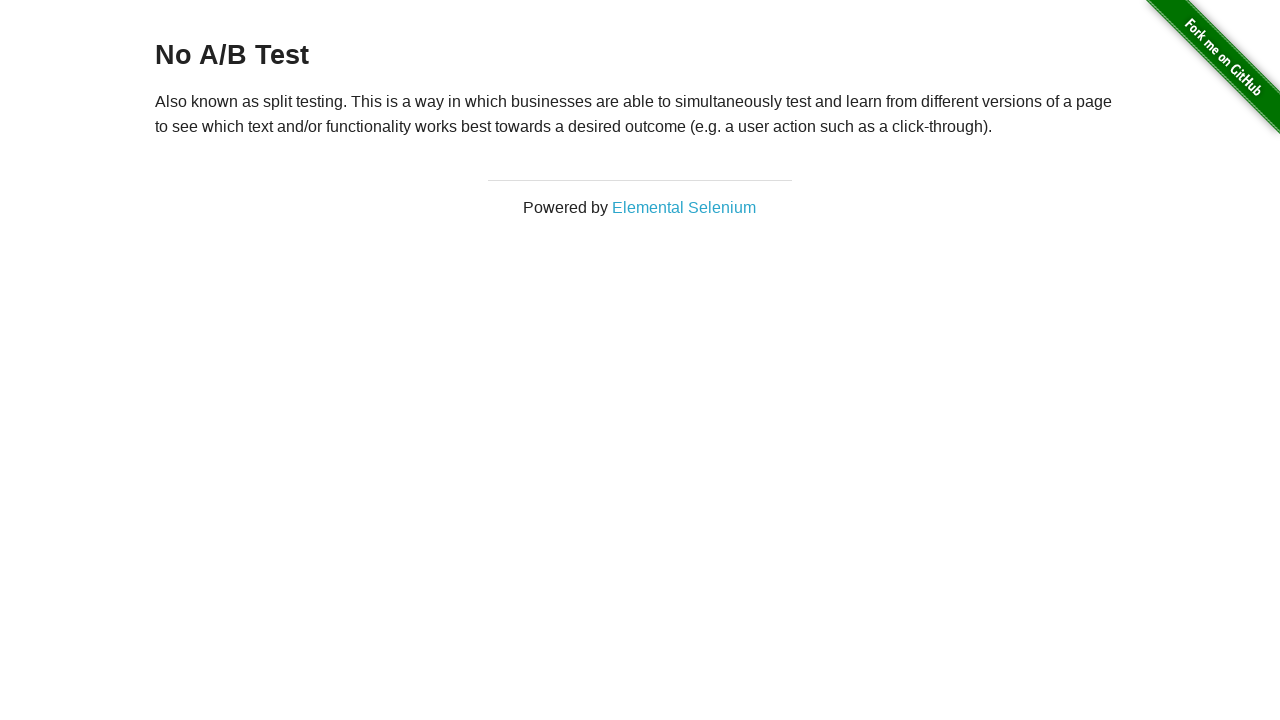

Verified page displays 'No A/B Test' heading indicating successful opt-out
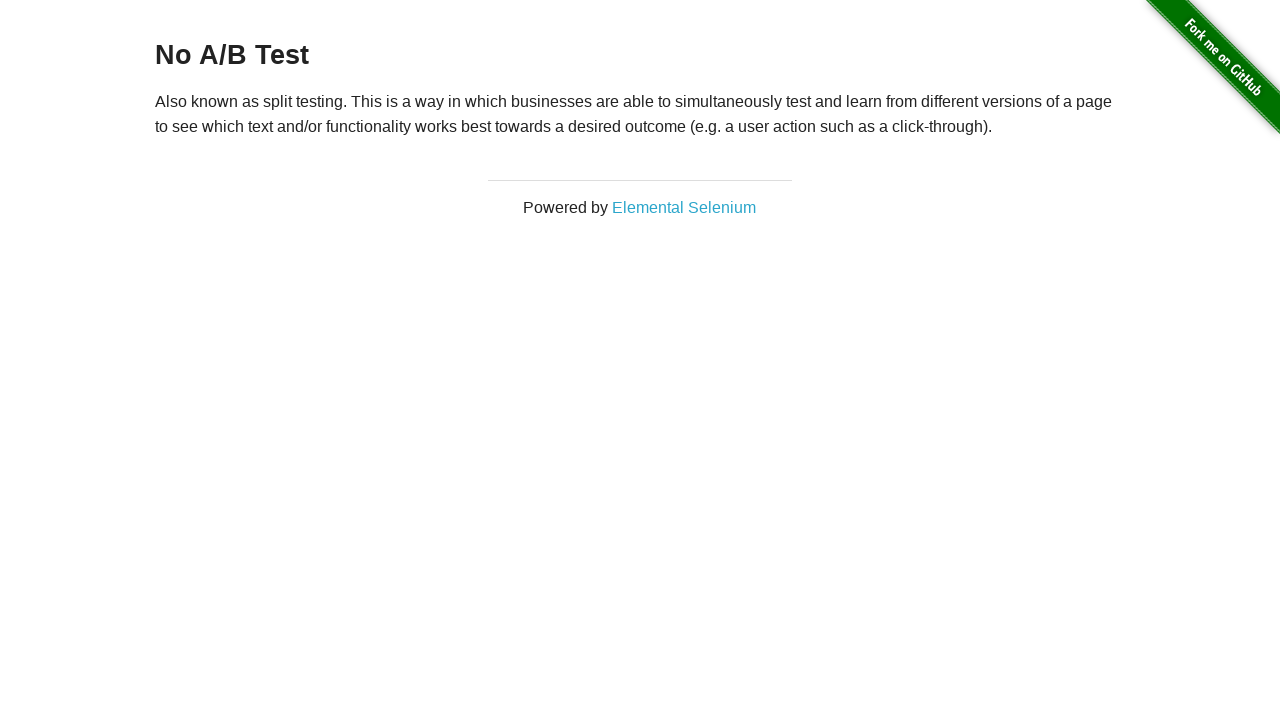

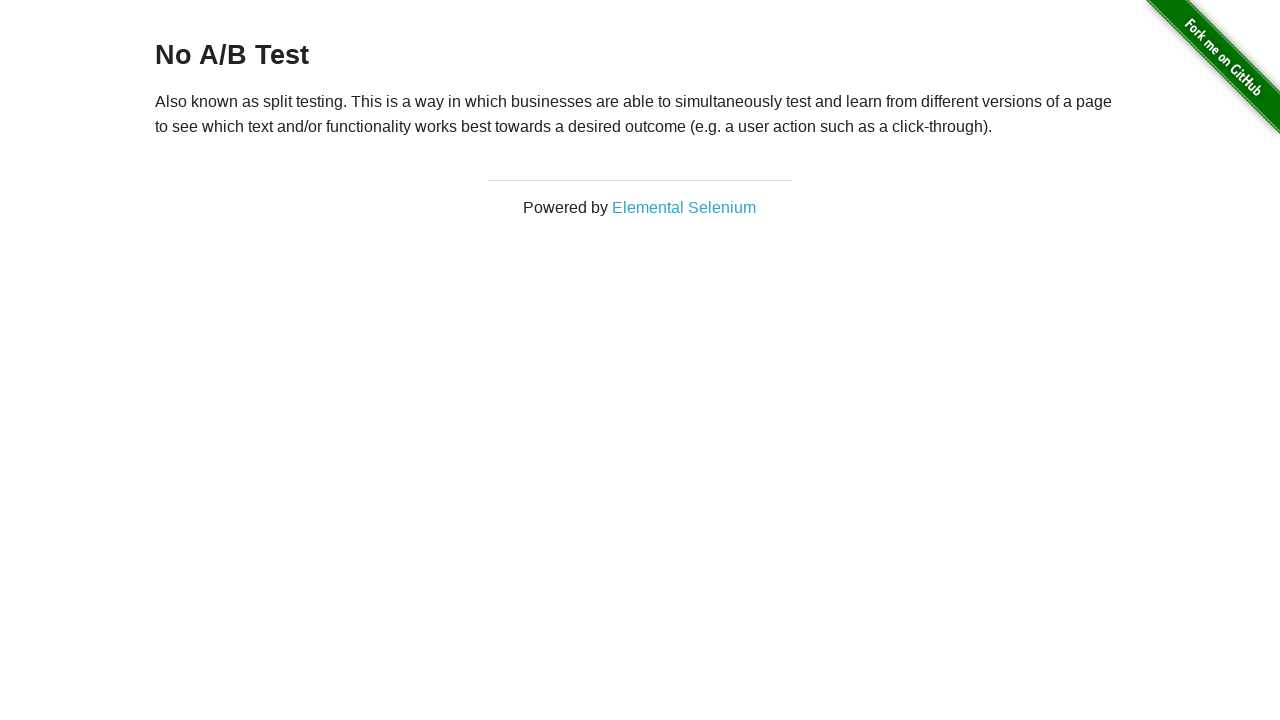